Tests JavaScript prompt alert functionality by clicking a button, entering text into the prompt dialog, and accepting it

Starting URL: https://www.w3schools.com/js/tryit.asp?filename=tryjs_prompt

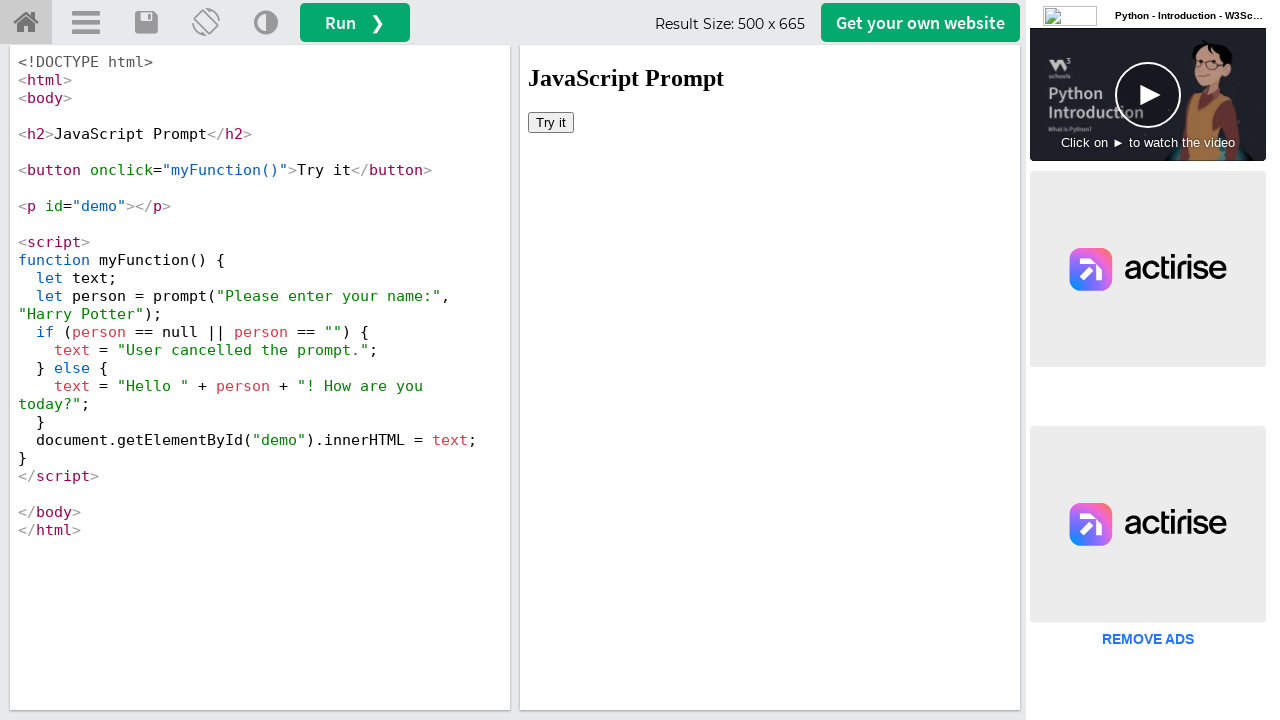

Located iframe element with ID 'iframeResult'
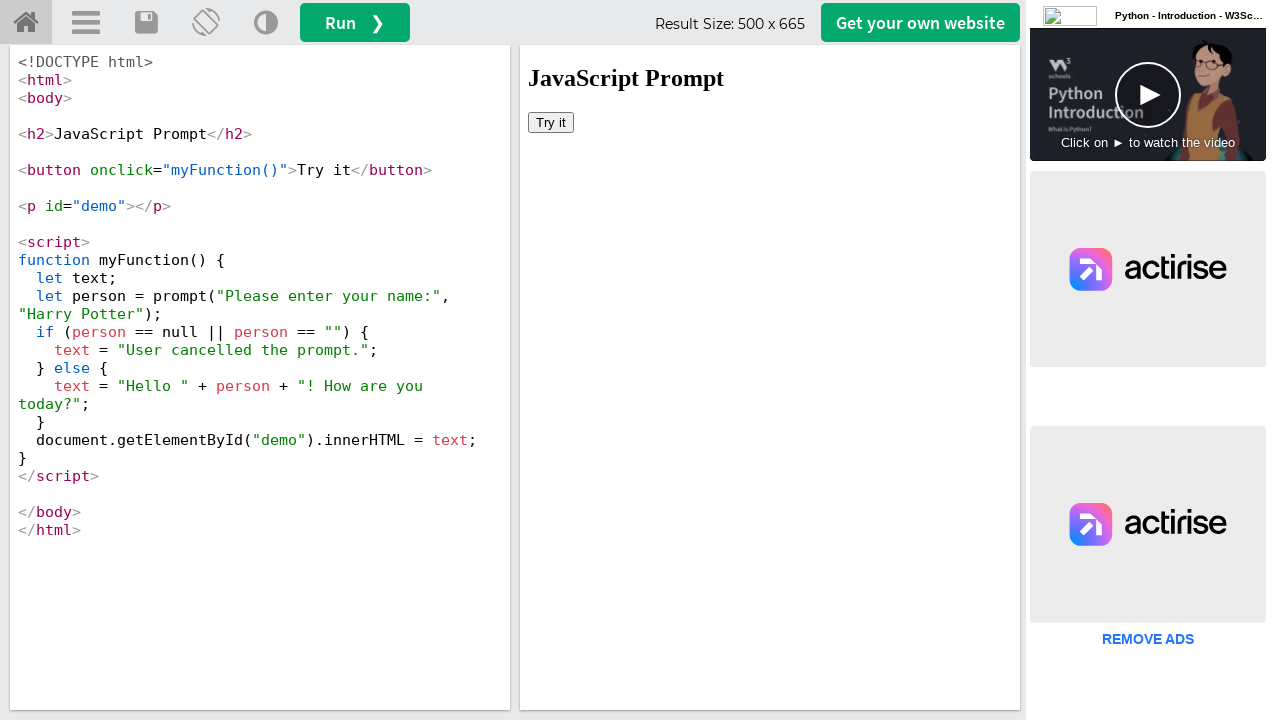

Clicked 'Try it' button in iframe at (551, 122) on #iframeResult >> internal:control=enter-frame >> xpath=//button[contains(text(),
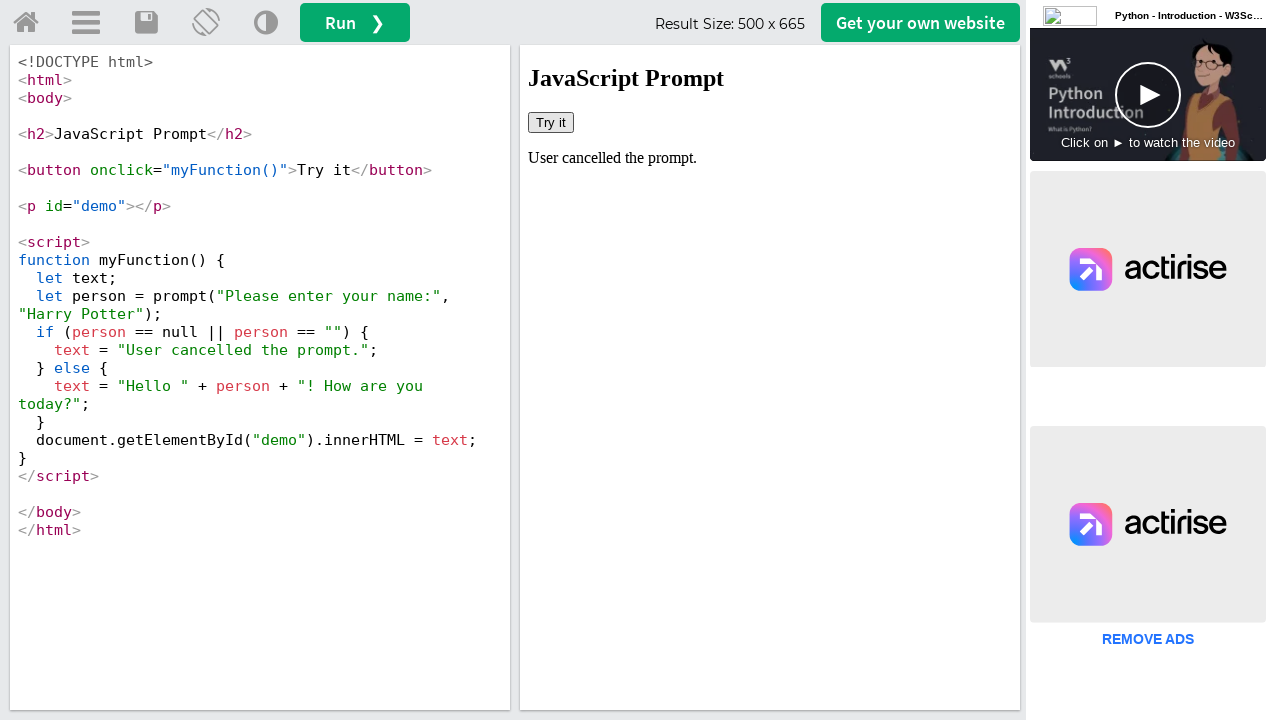

Set up dialog event handler to accept prompts with text 'Rajesh Kumar'
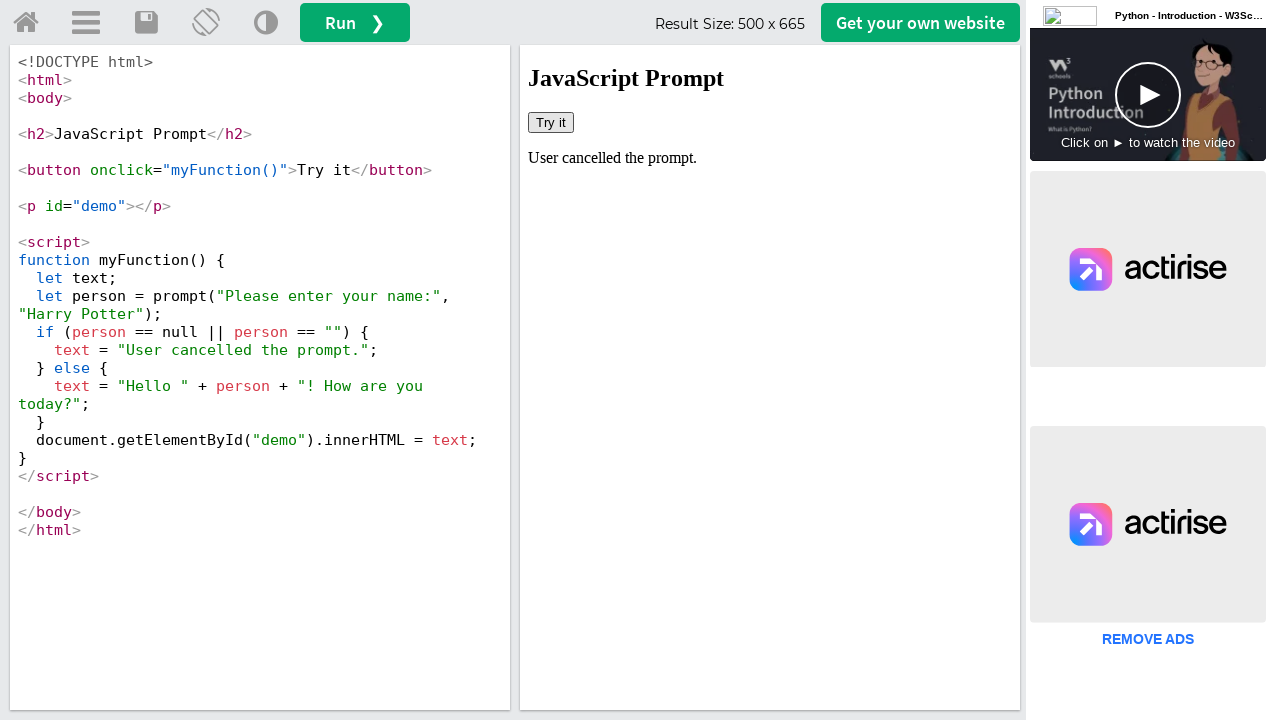

Clicked 'Try it' button again to trigger prompt dialog at (551, 122) on #iframeResult >> internal:control=enter-frame >> xpath=//button[contains(text(),
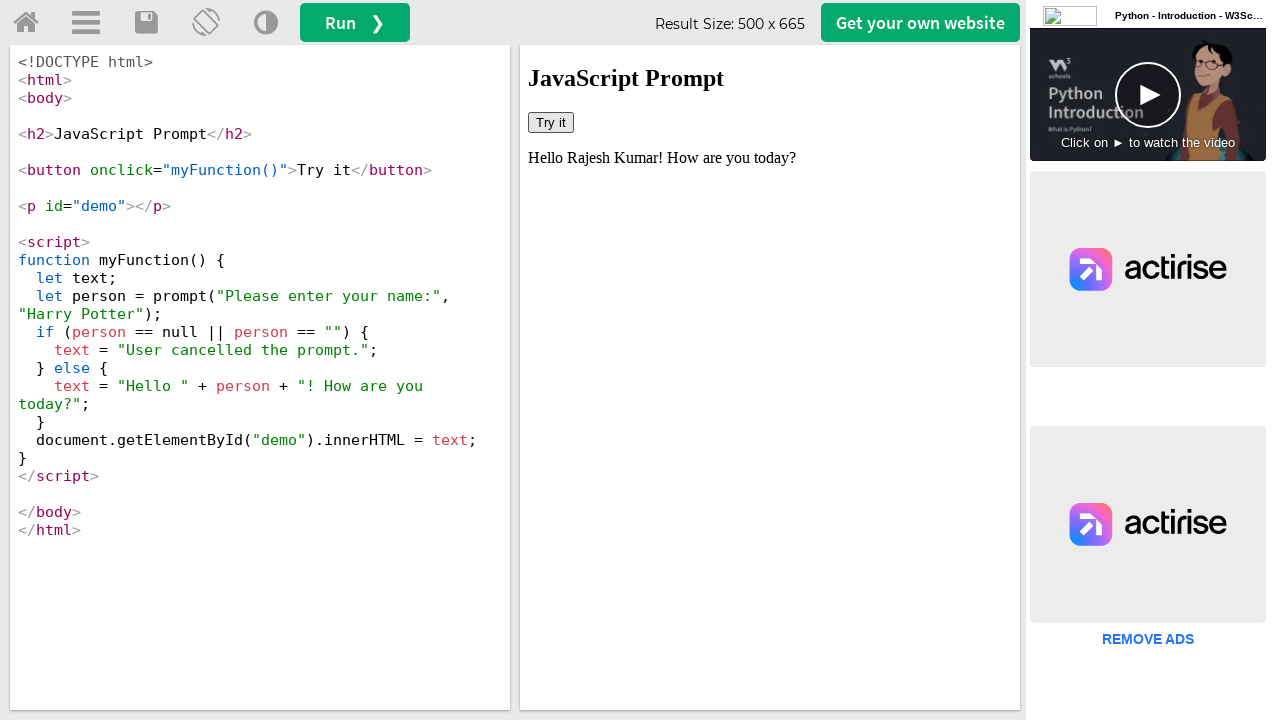

Waited 1000ms for dialog interaction to complete
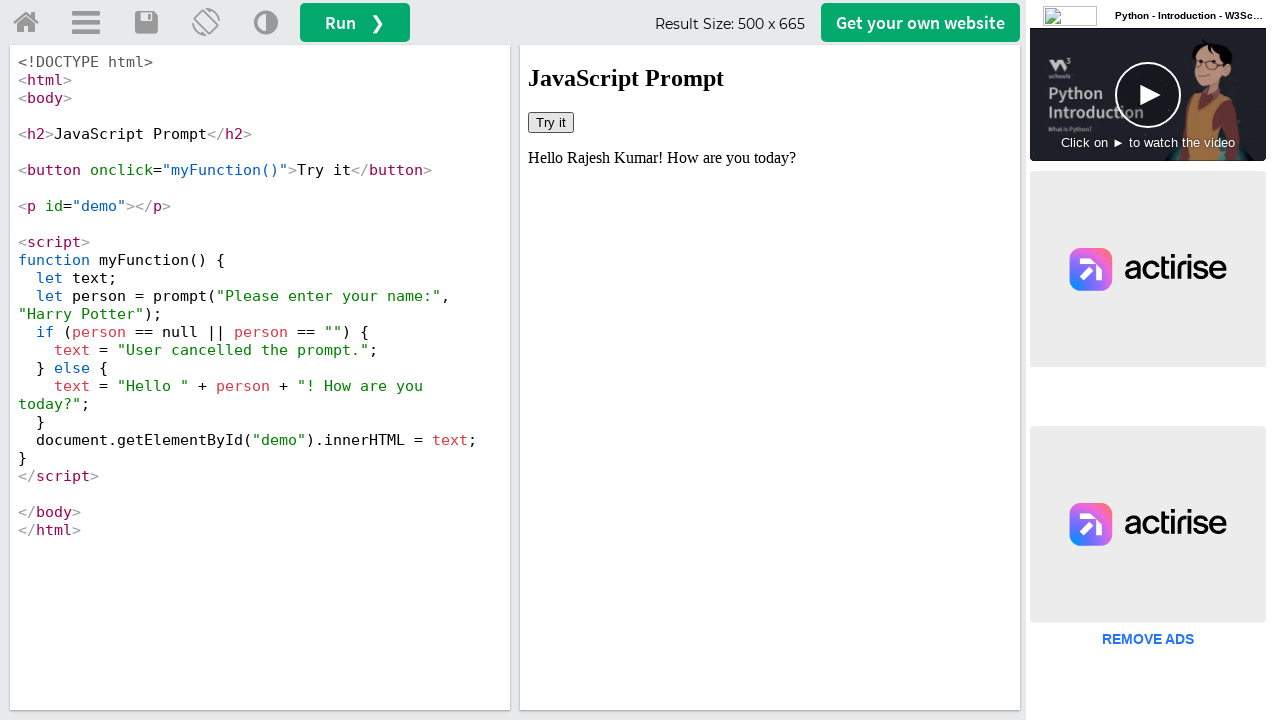

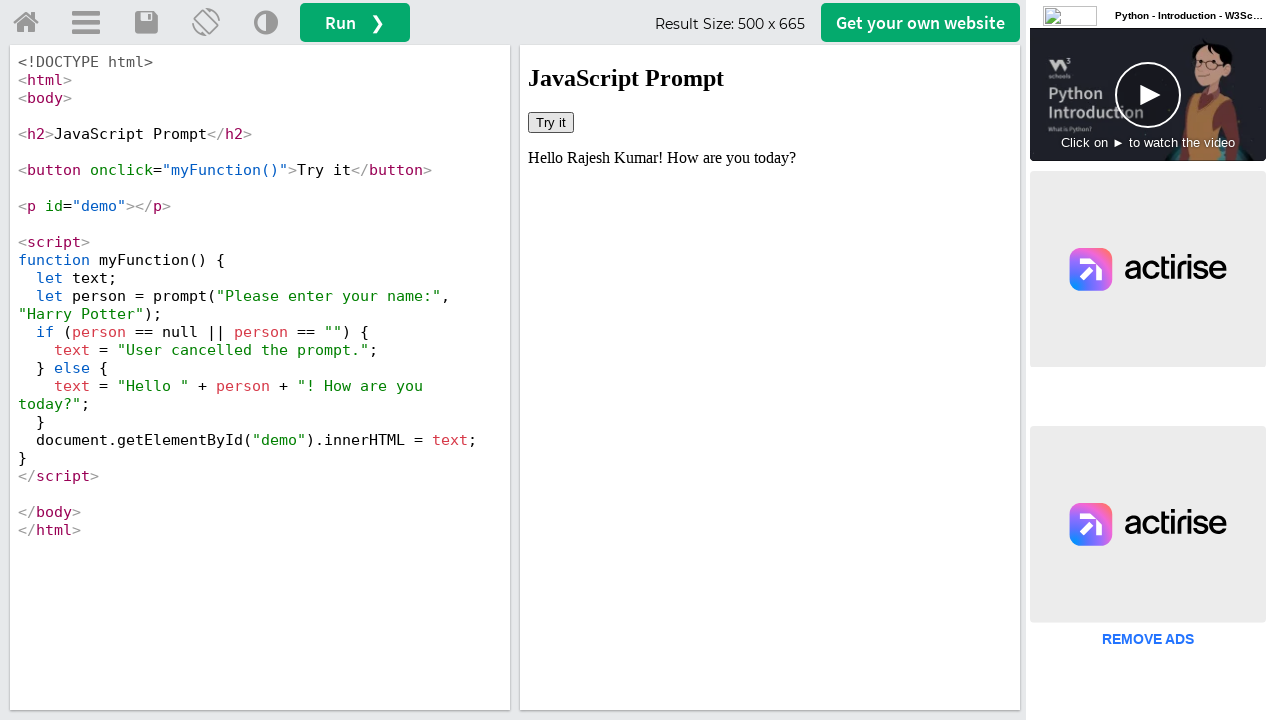